Tests the search/filter functionality on a web table by entering "Rice" in the search field and verifying that the filtered results contain the search term.

Starting URL: https://rahulshettyacademy.com/seleniumPractise/#/offers

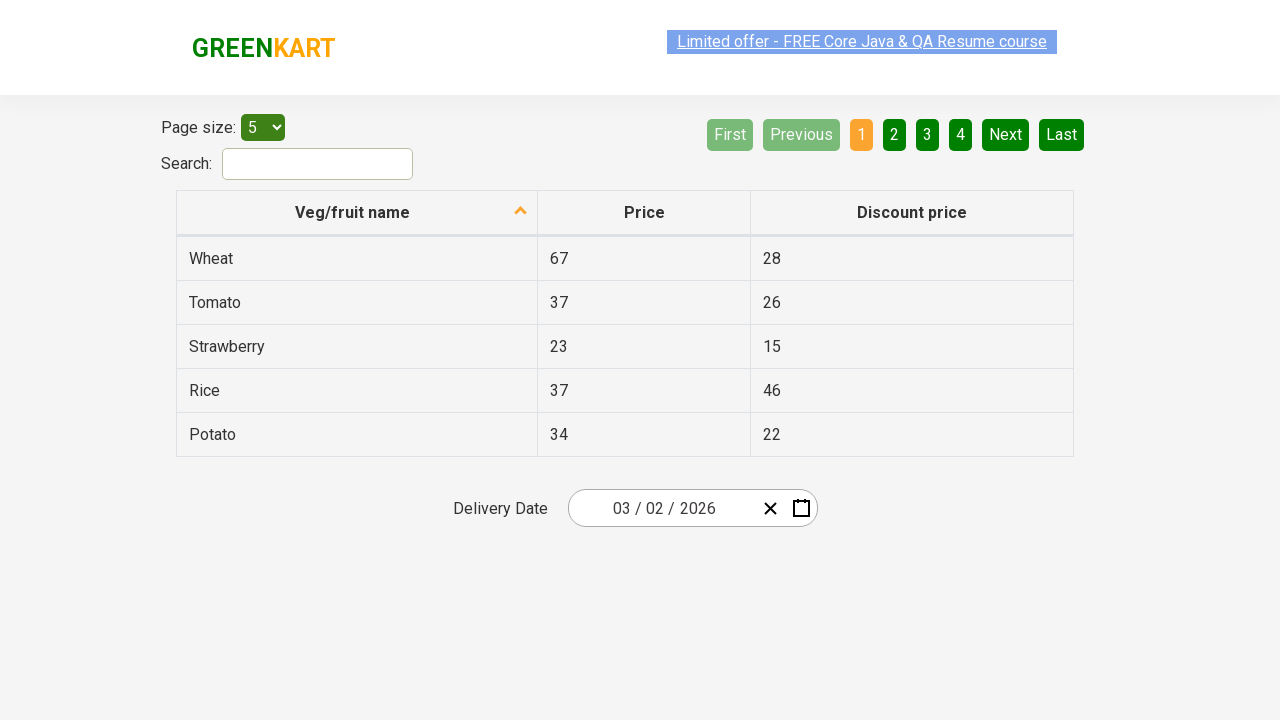

Filled search field with 'Rice' to filter the table on #search-field
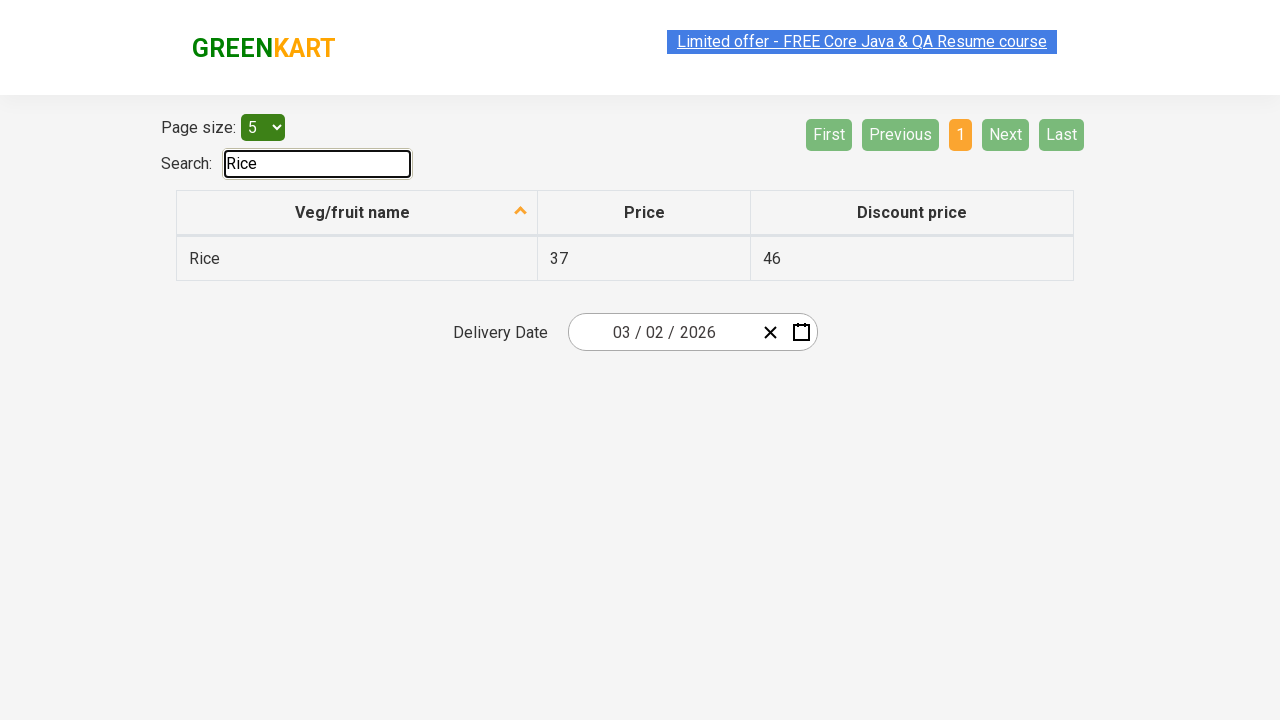

Waited for table to update with filtered results
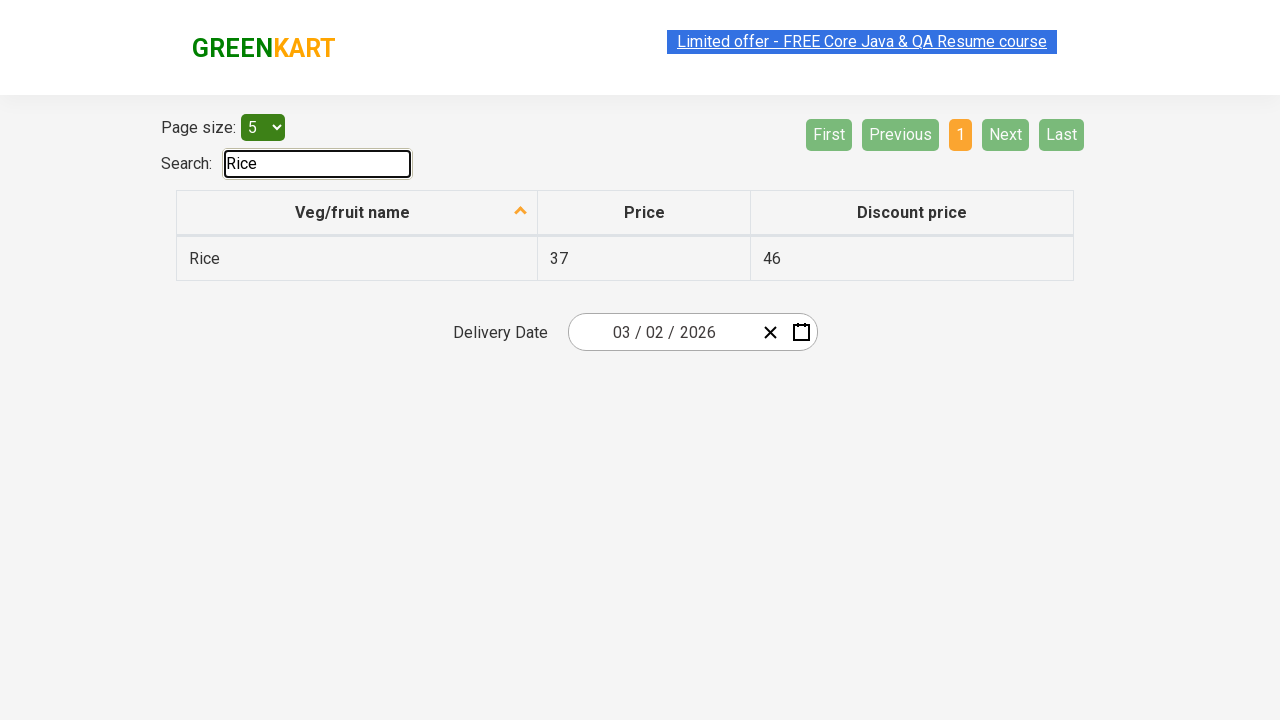

Retrieved all vegetable names from the first column of filtered table
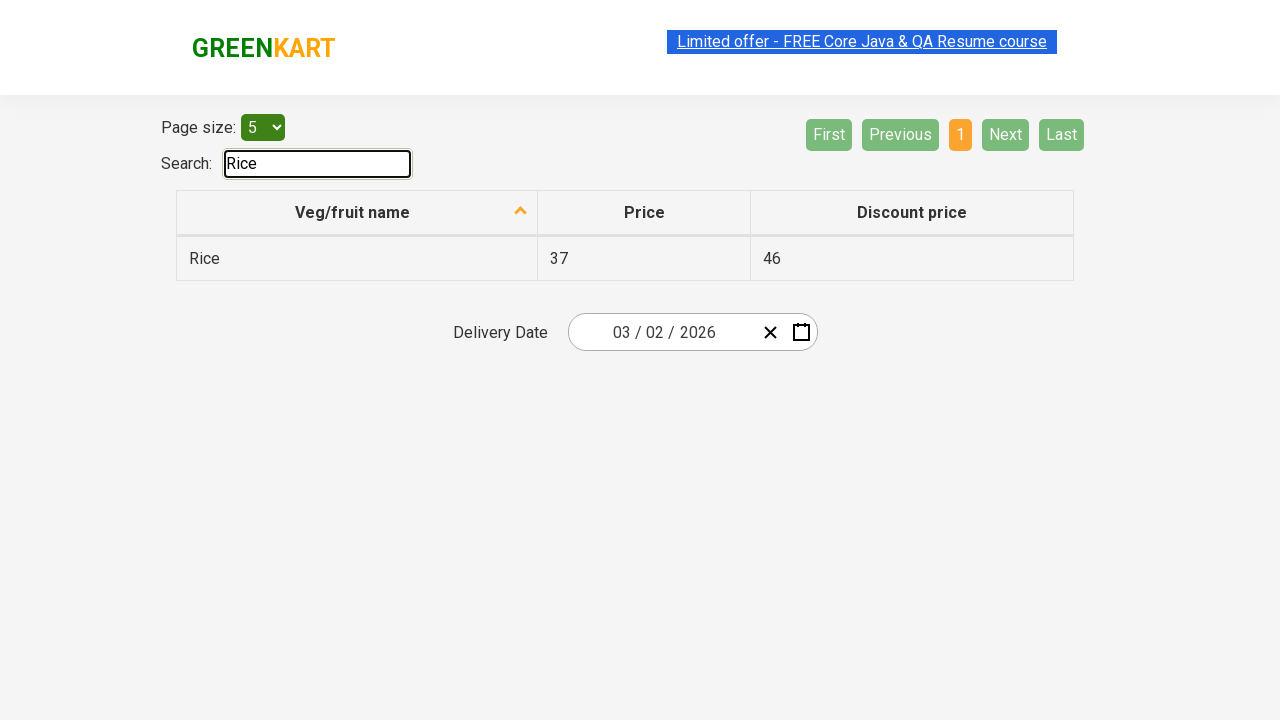

Verified that filtered result 'Rice' contains 'Rice'
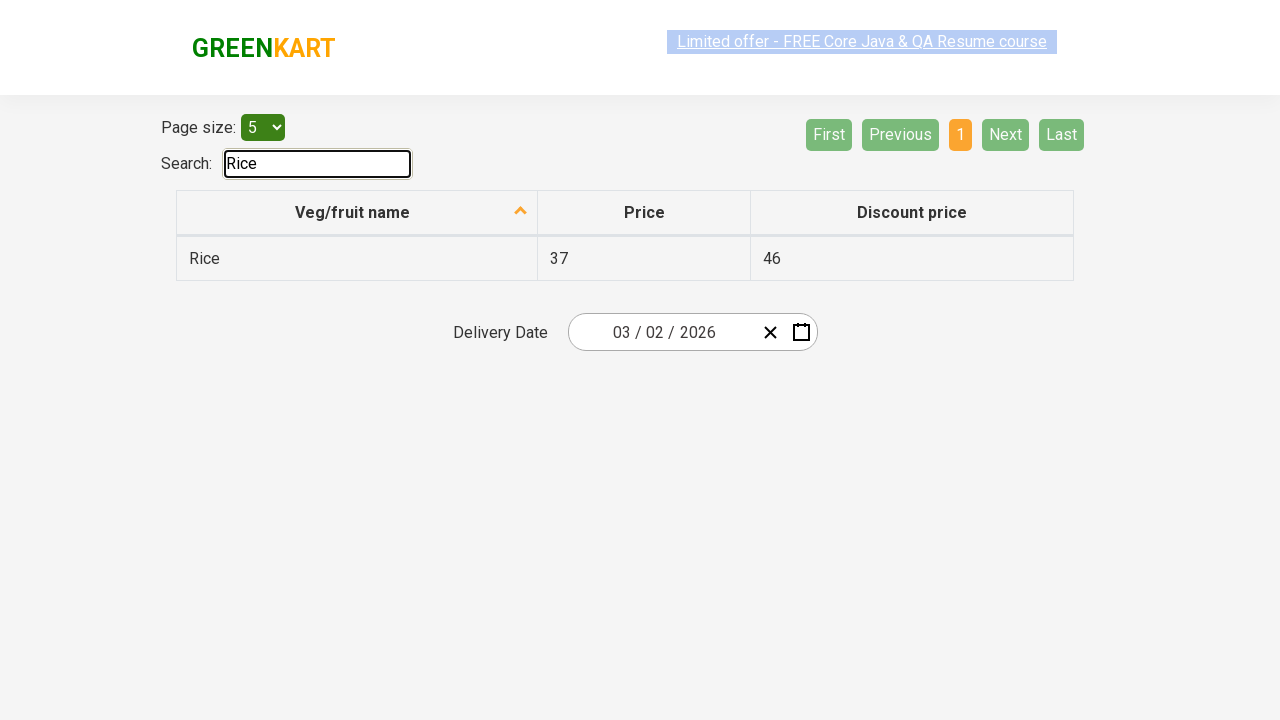

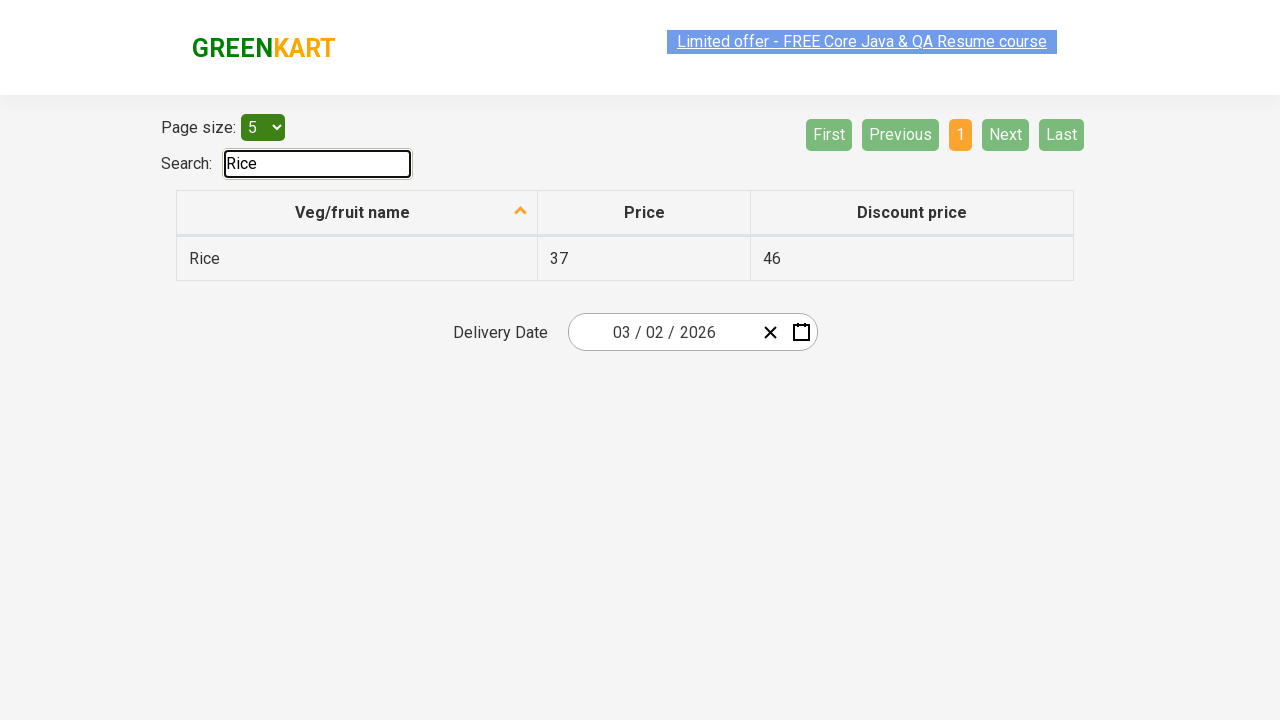